Tests React Semantic UI dropdown by selecting different names and verifying each selection

Starting URL: https://react.semantic-ui.com/maximize/dropdown-example-selection/

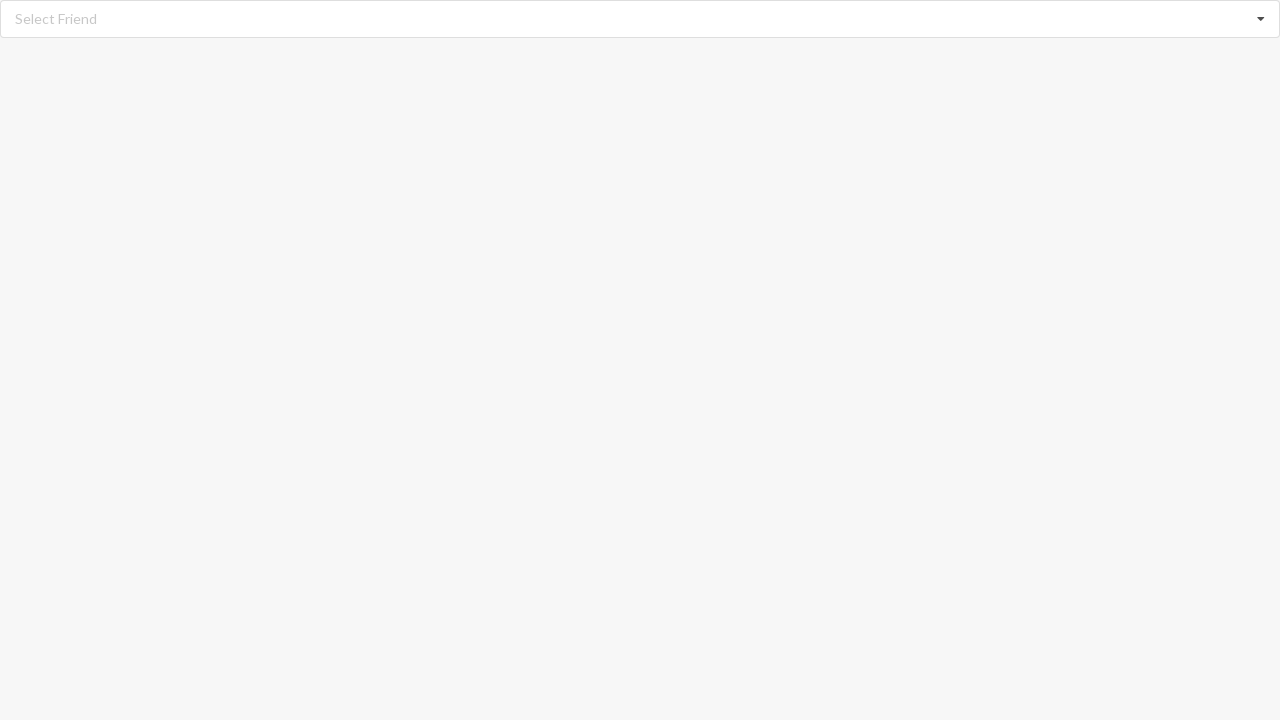

Clicked dropdown icon to open menu at (1261, 19) on i.dropdown.icon
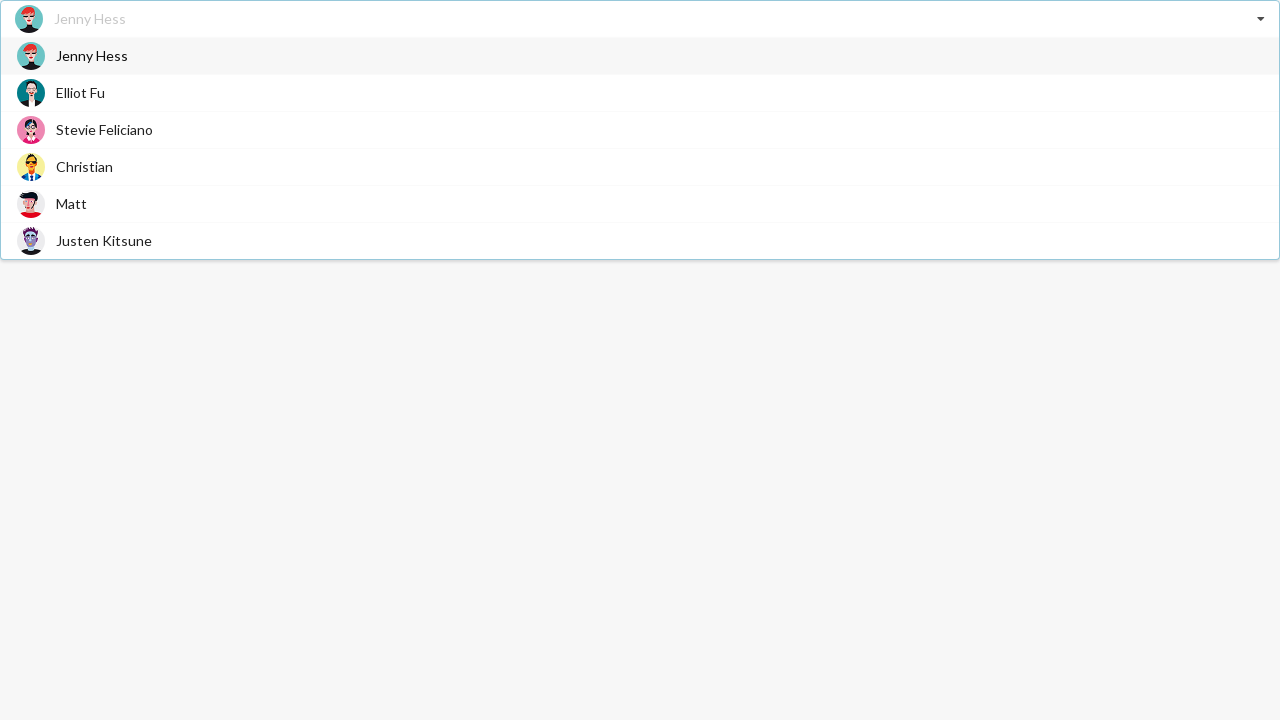

Selected 'Jenny Hess' from dropdown at (92, 56) on div.item span.text:has-text('Jenny Hess')
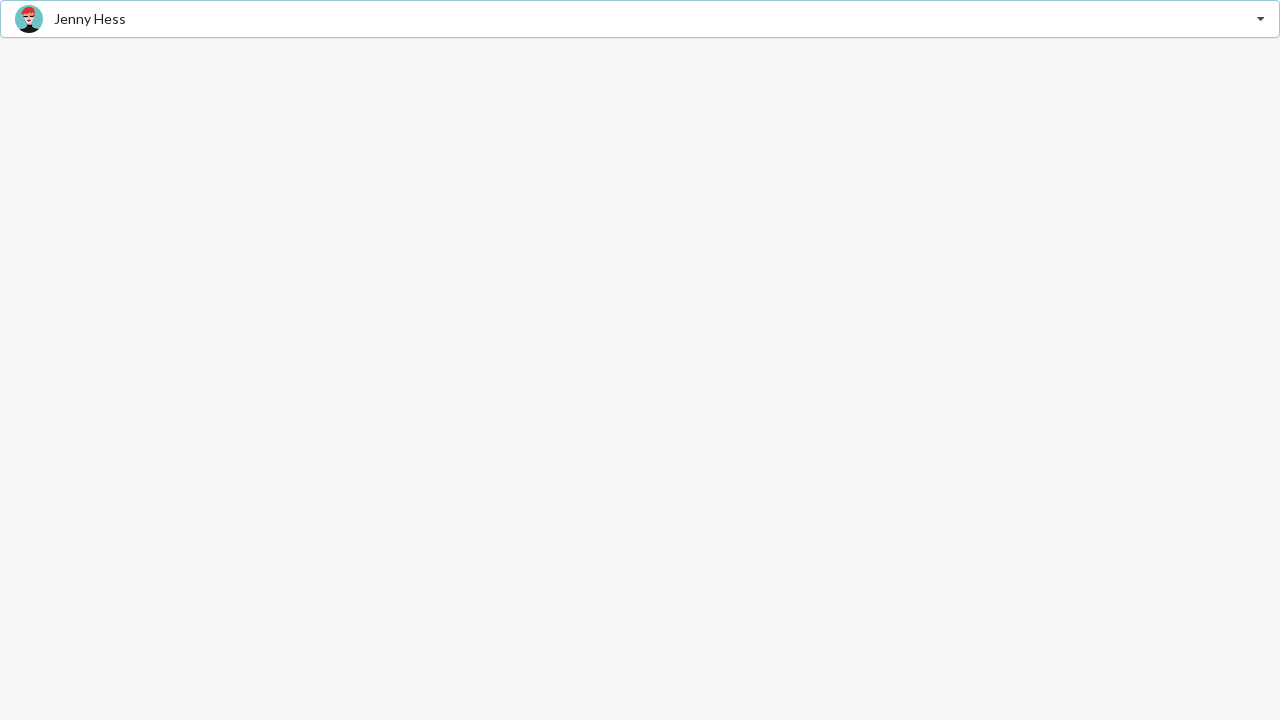

Verified 'Jenny Hess' is displayed as selected option
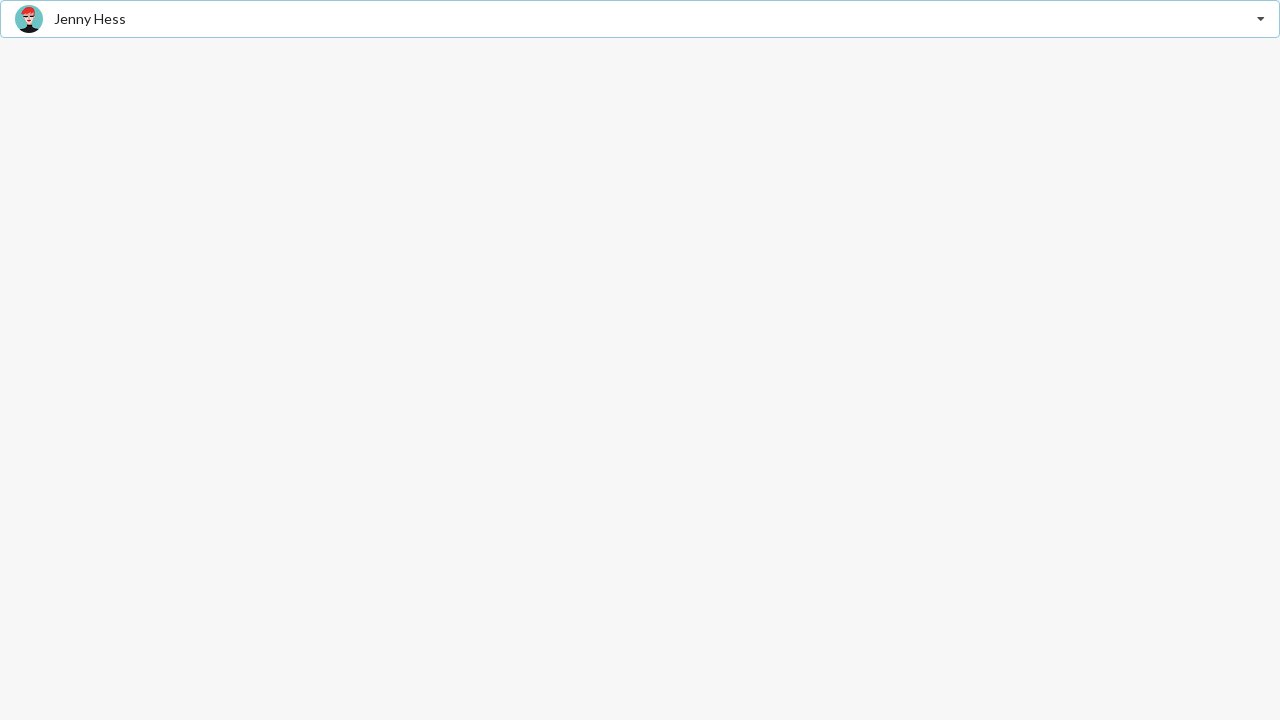

Clicked dropdown icon to open menu at (1261, 19) on i.dropdown.icon
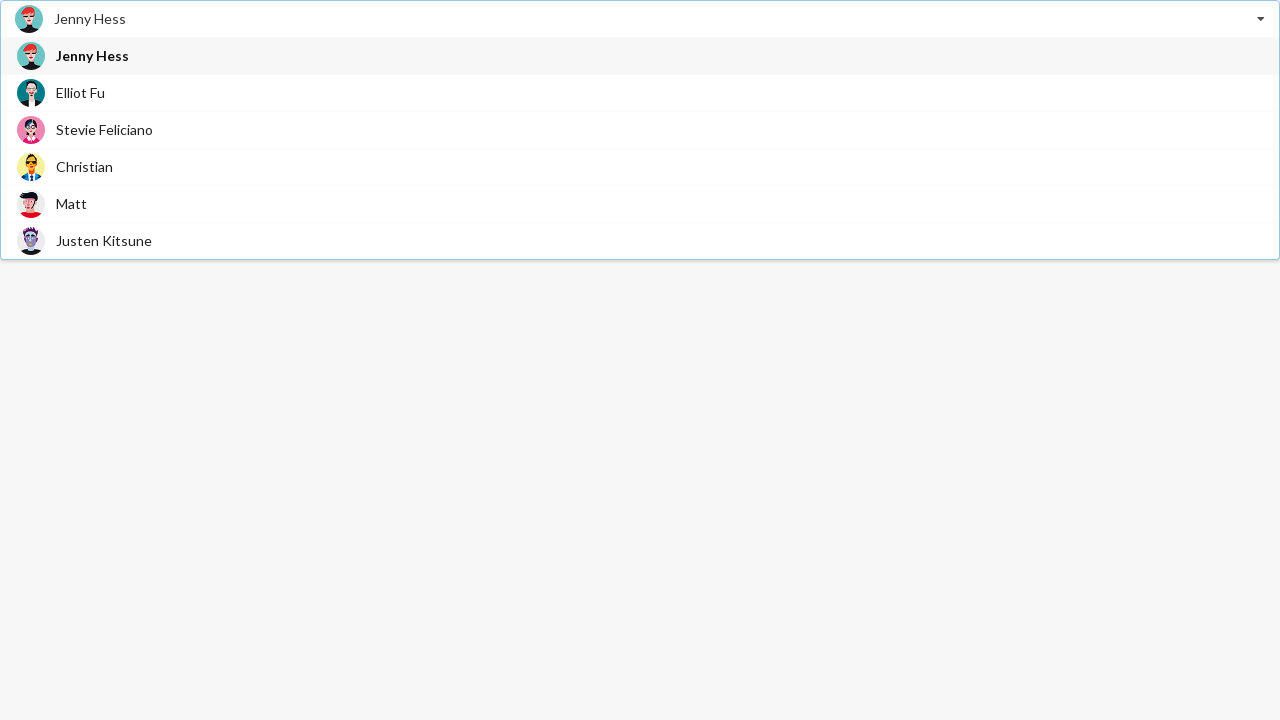

Selected 'Stevie Feliciano' from dropdown at (104, 130) on div.item span.text:has-text('Stevie Feliciano')
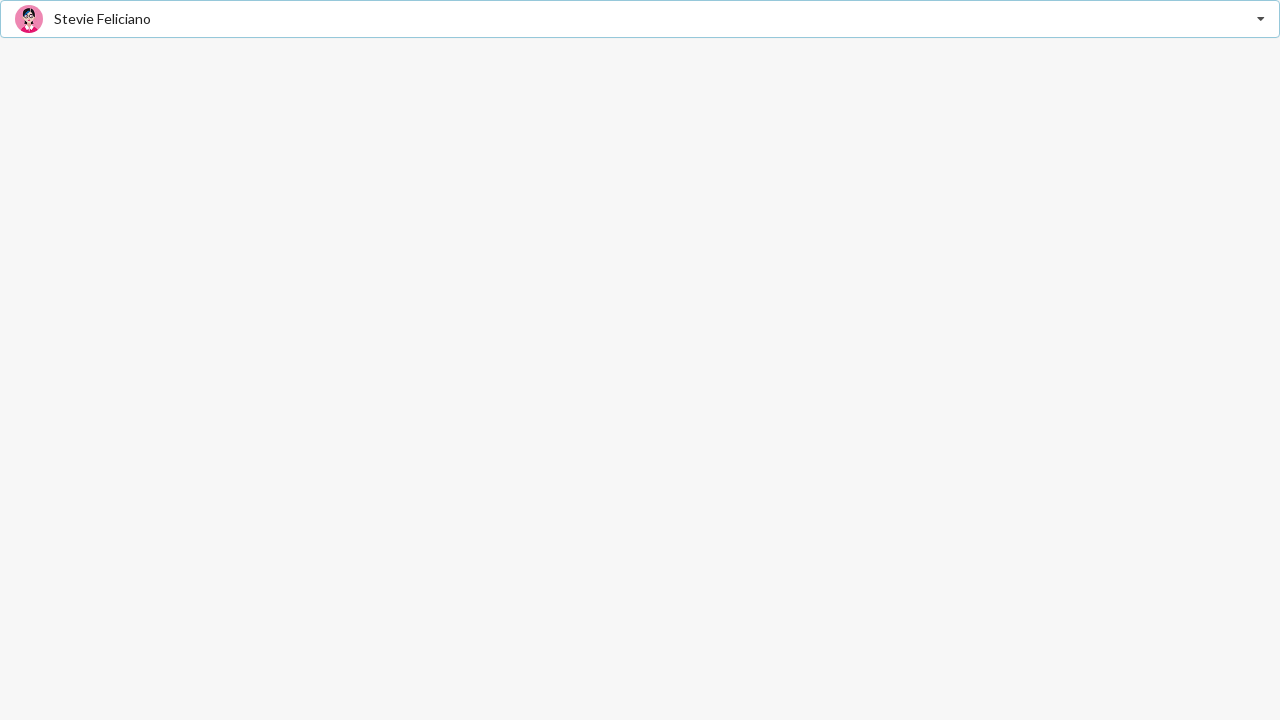

Verified 'Stevie Feliciano' is displayed as selected option
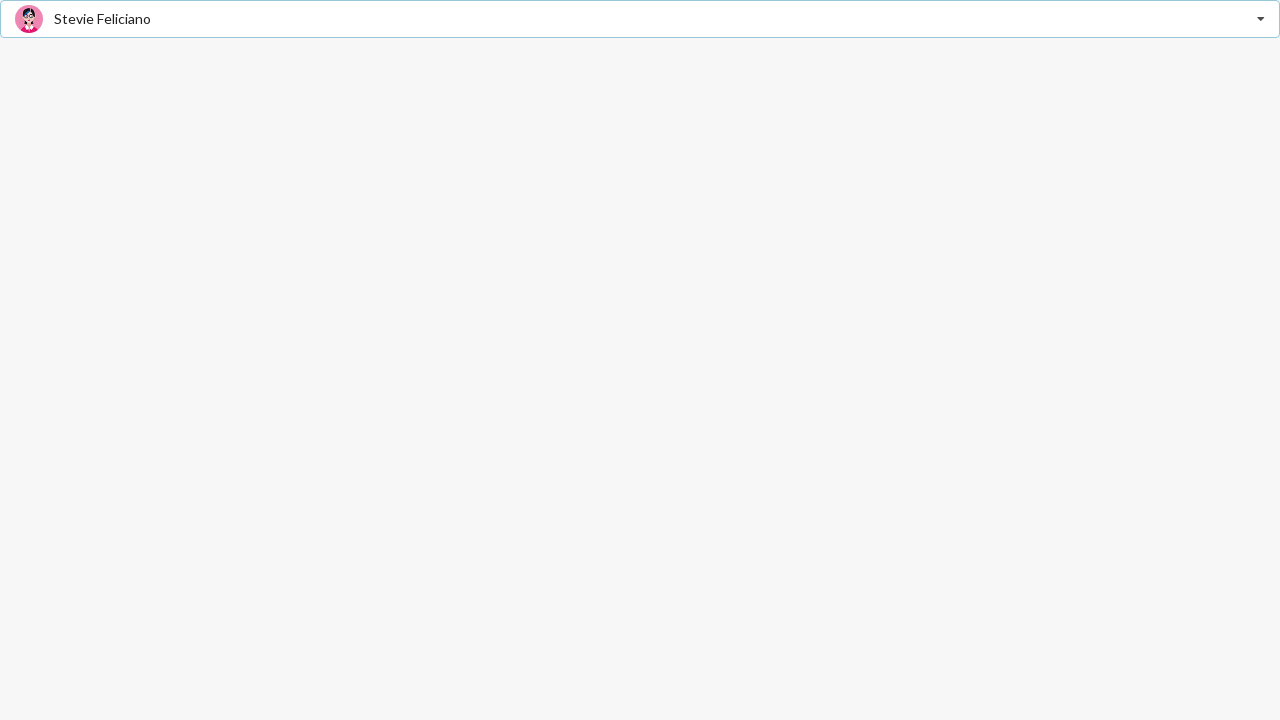

Clicked dropdown icon to open menu at (1261, 19) on i.dropdown.icon
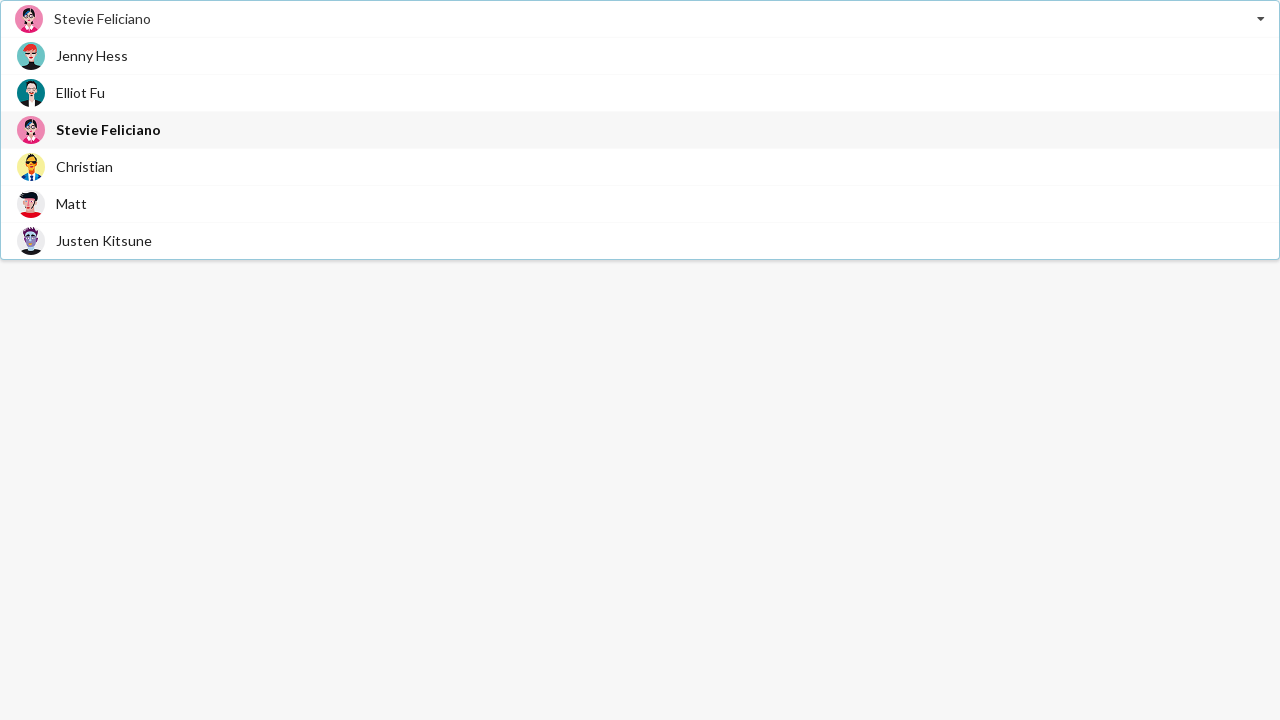

Selected 'Christian' from dropdown at (84, 166) on div.item span.text:has-text('Christian')
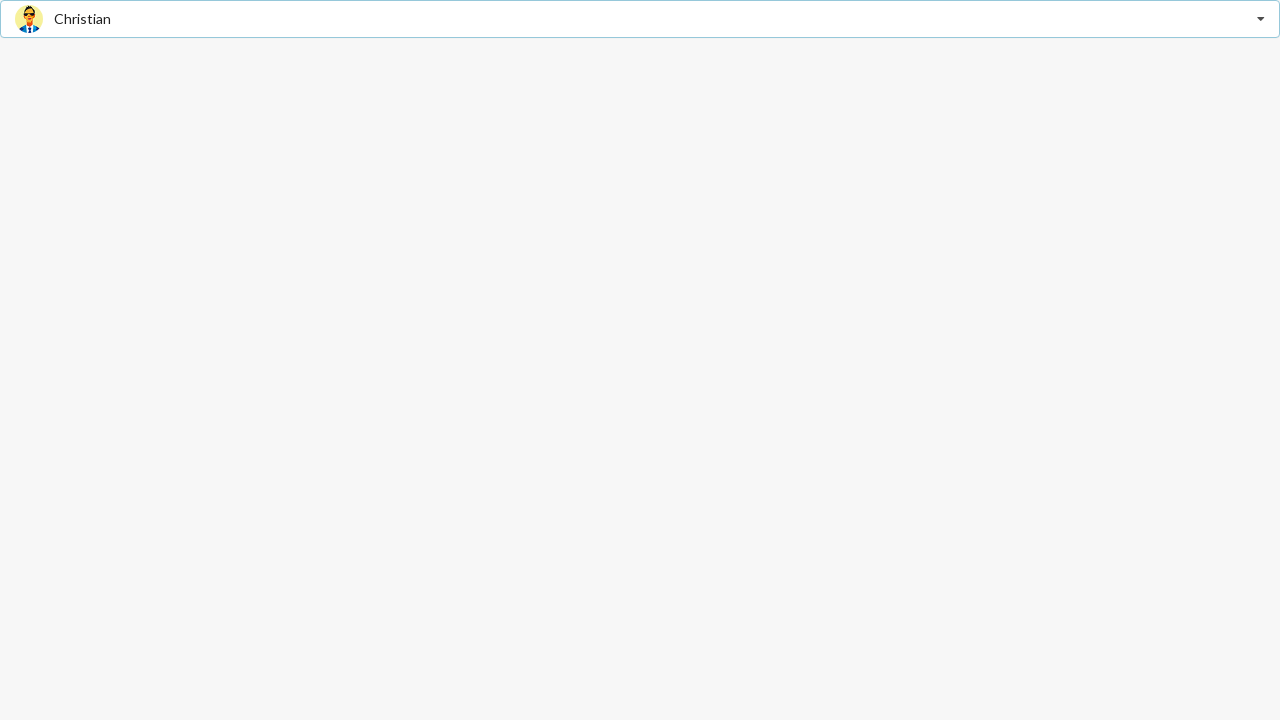

Verified 'Christian' is displayed as selected option
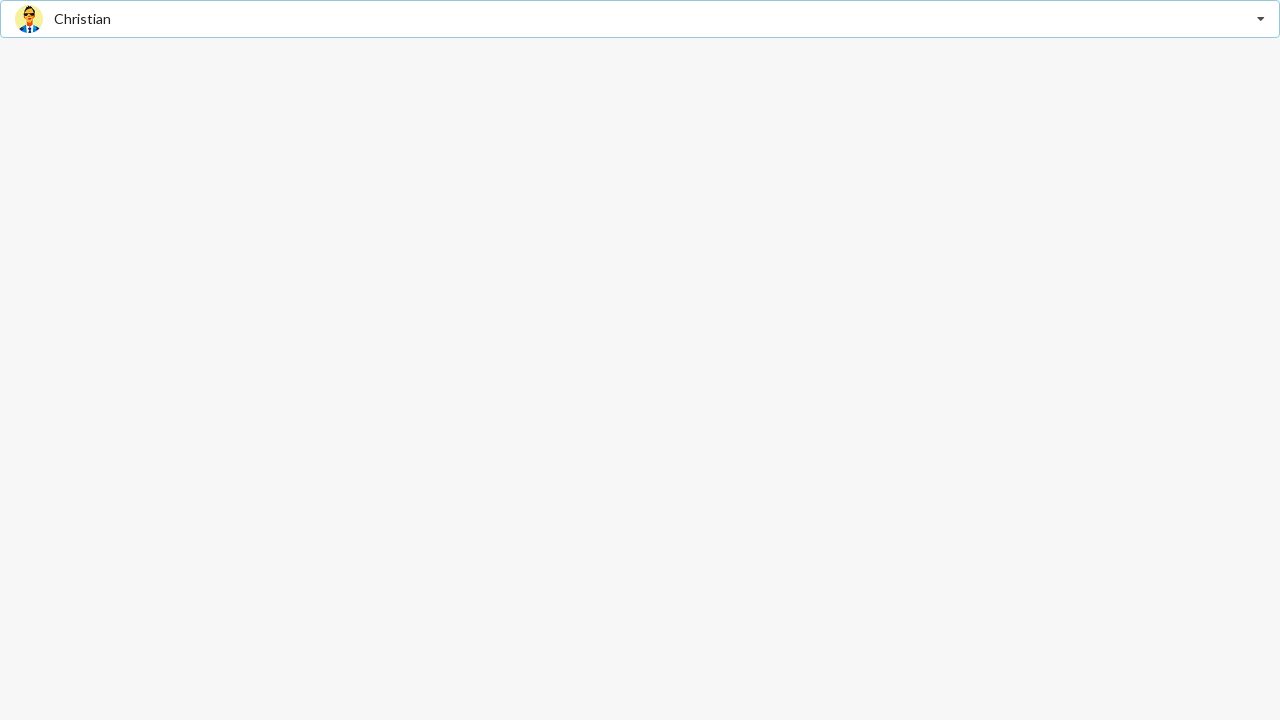

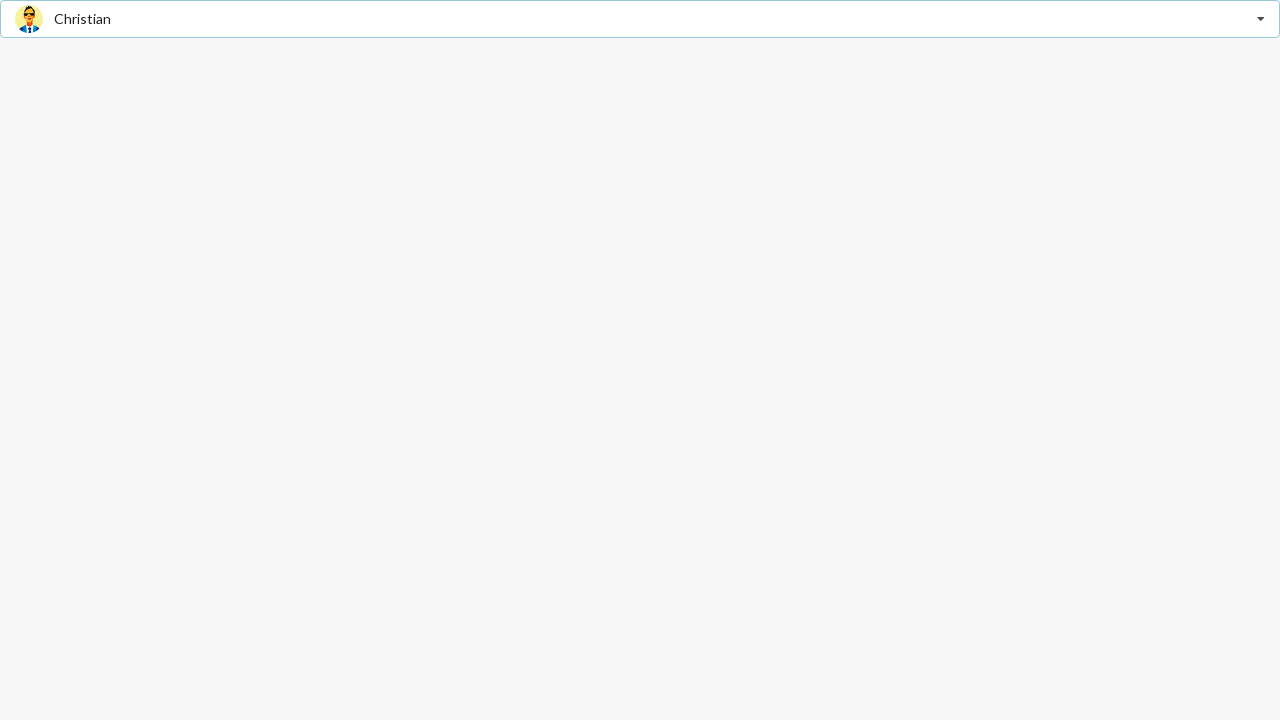